Tests confirmation alert by clicking the Confirm Alert button, switching to the alert, and dismissing it with Cancel

Starting URL: https://training-support.net/webelements/alerts

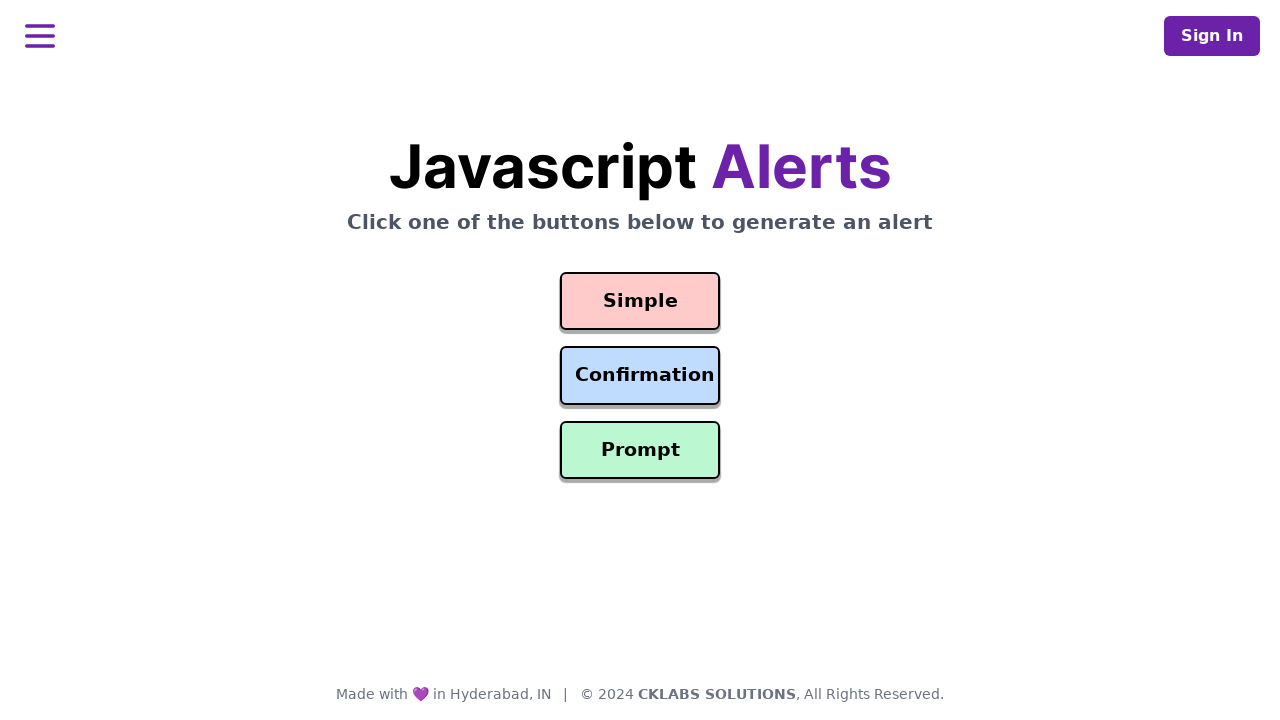

Set up dialog handler to dismiss confirmation alerts
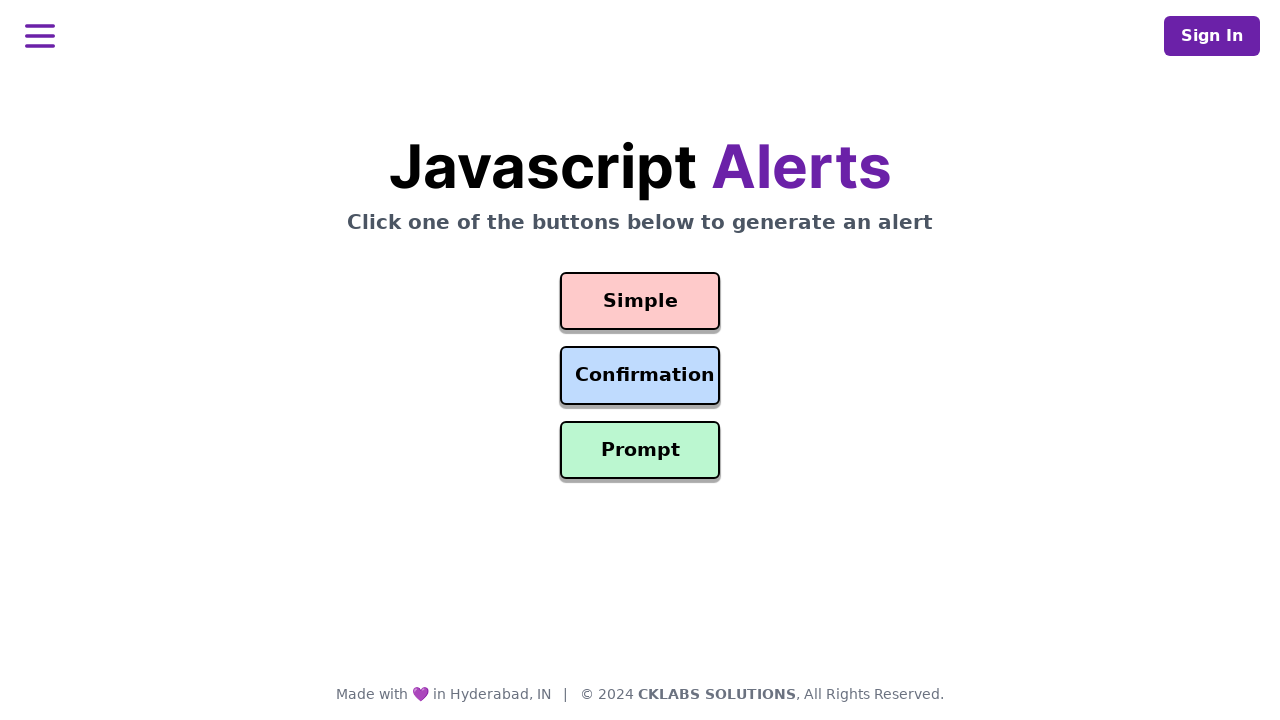

Clicked the Confirm Alert button at (640, 376) on #confirmation
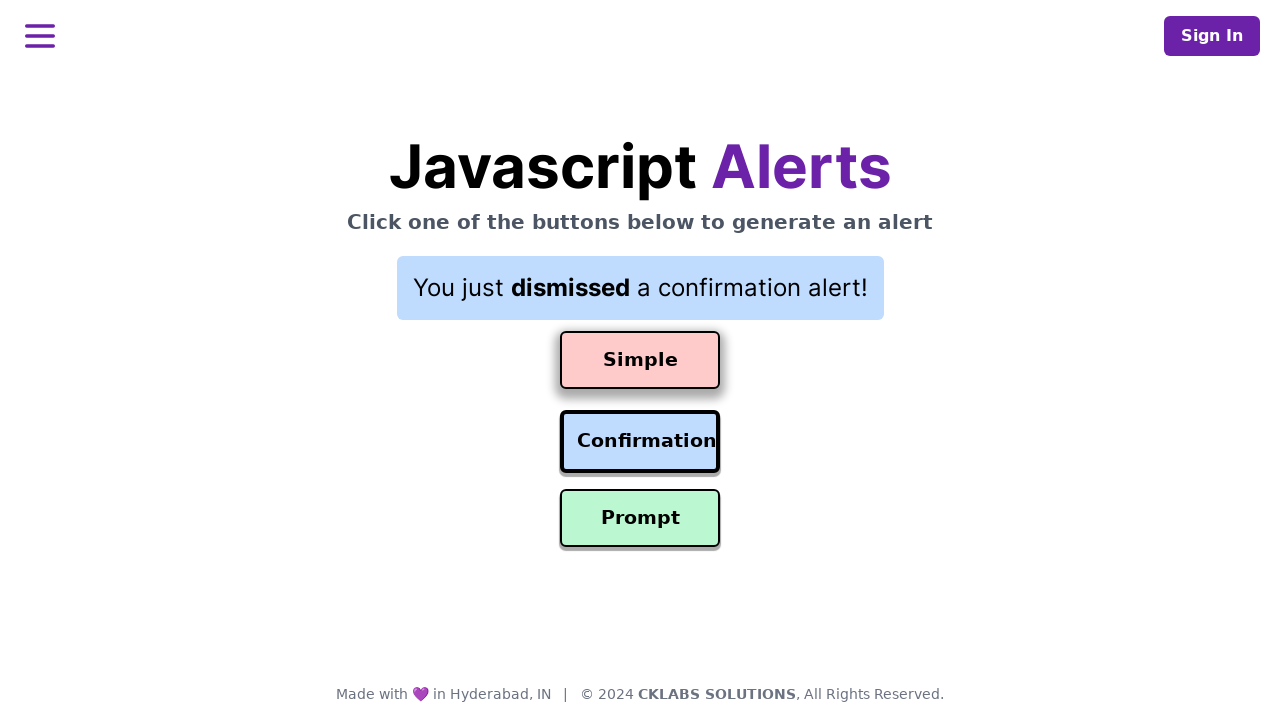

Waited for alert to be processed
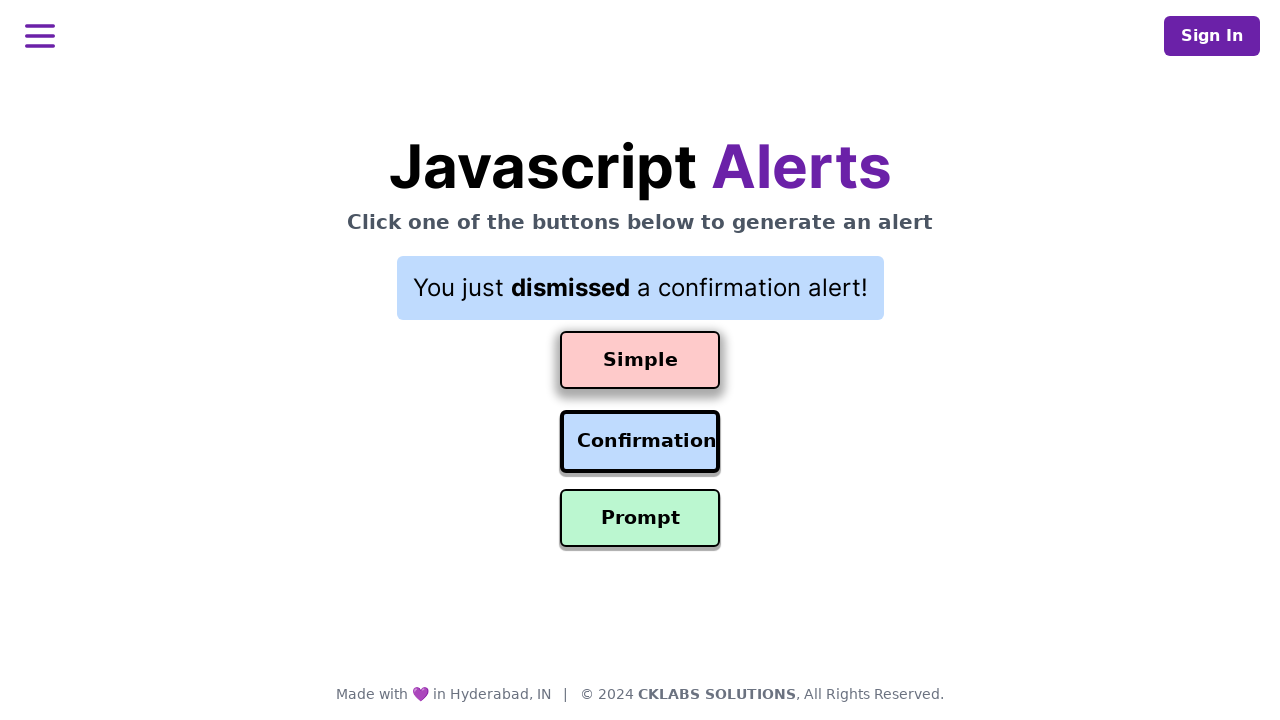

Located result element
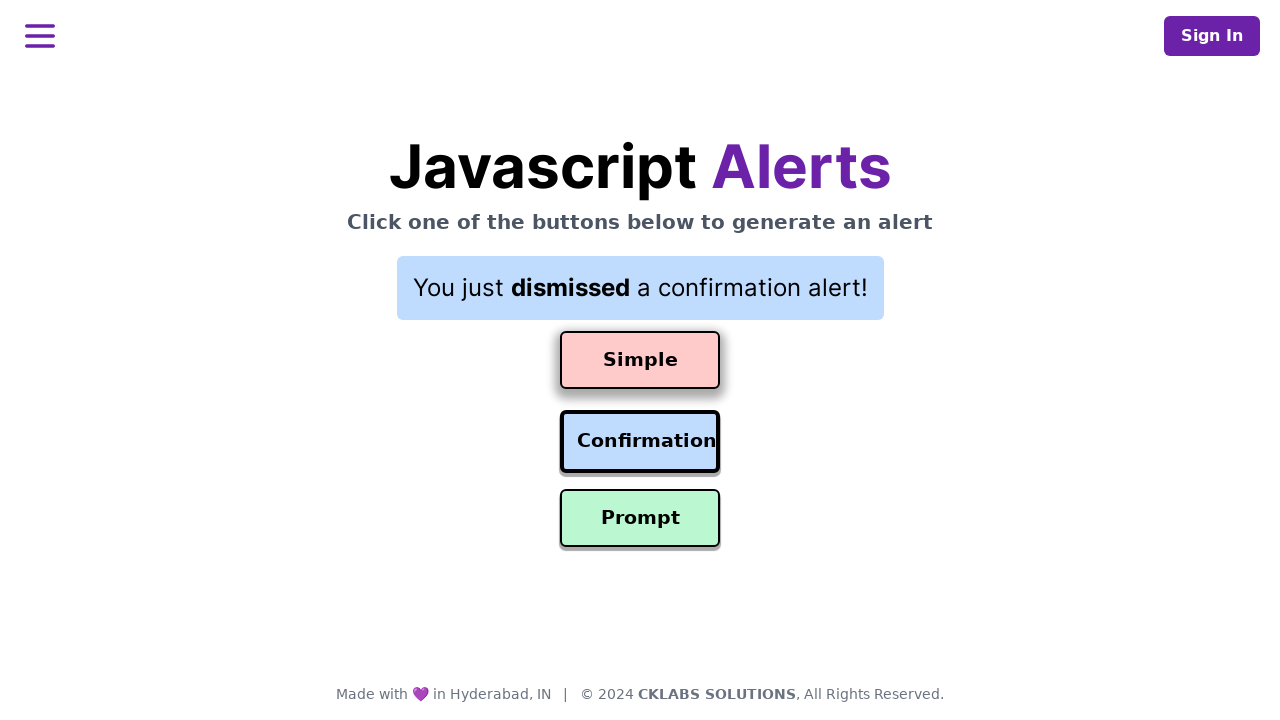

Result element is visible - confirmation alert was dismissed with Cancel
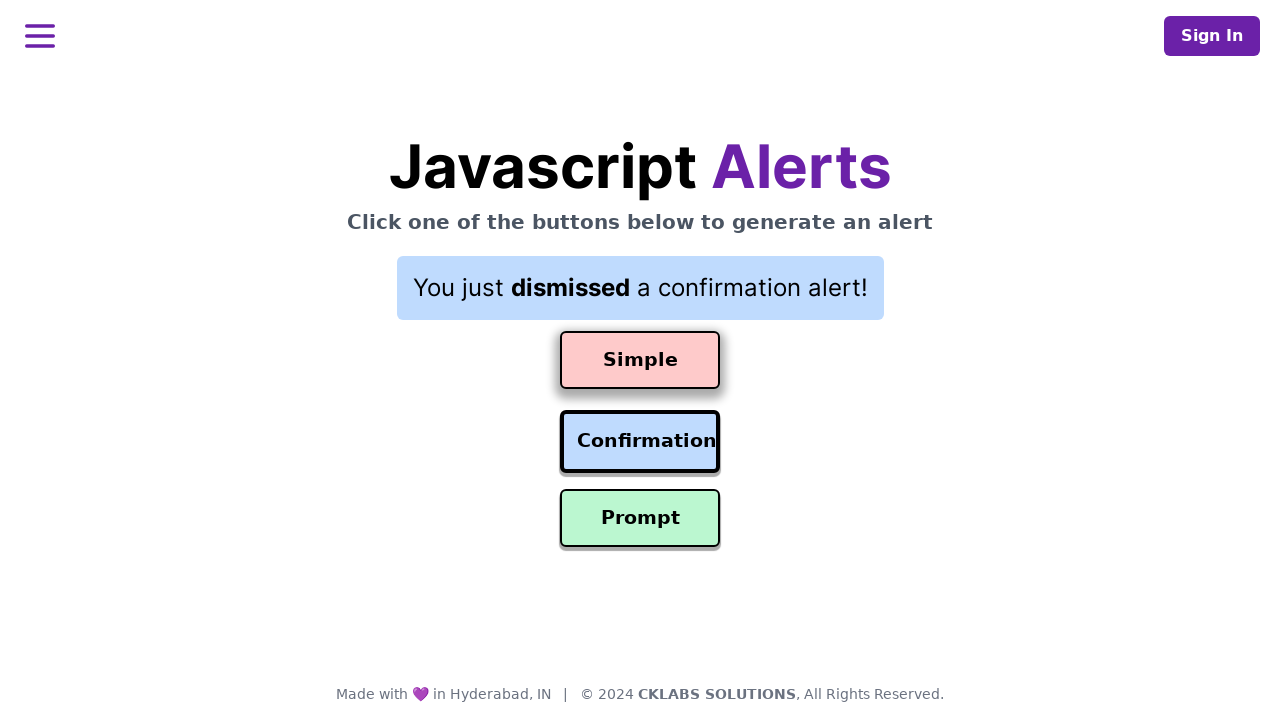

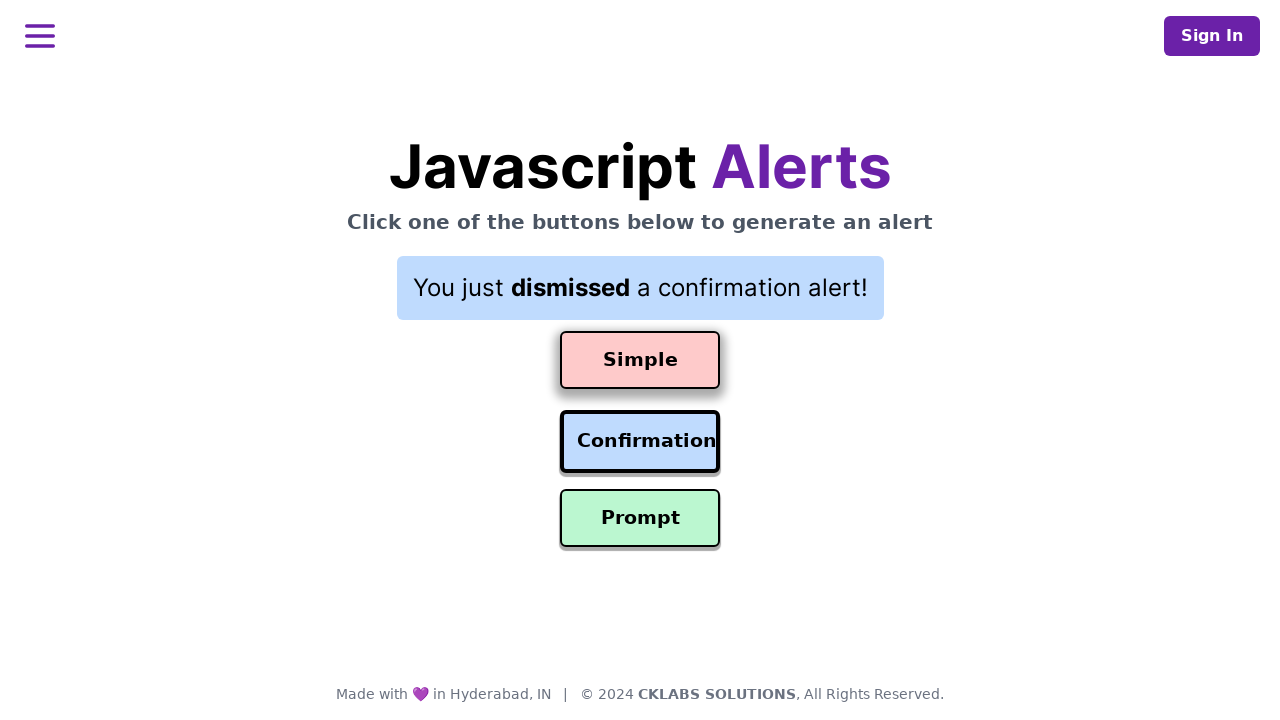